Tests Salesforce website chat functionality by navigating to the site, finding and clicking a chat button, locating the chat input field, sending a test question, and verifying a response is received.

Starting URL: https://www.salesforce.com

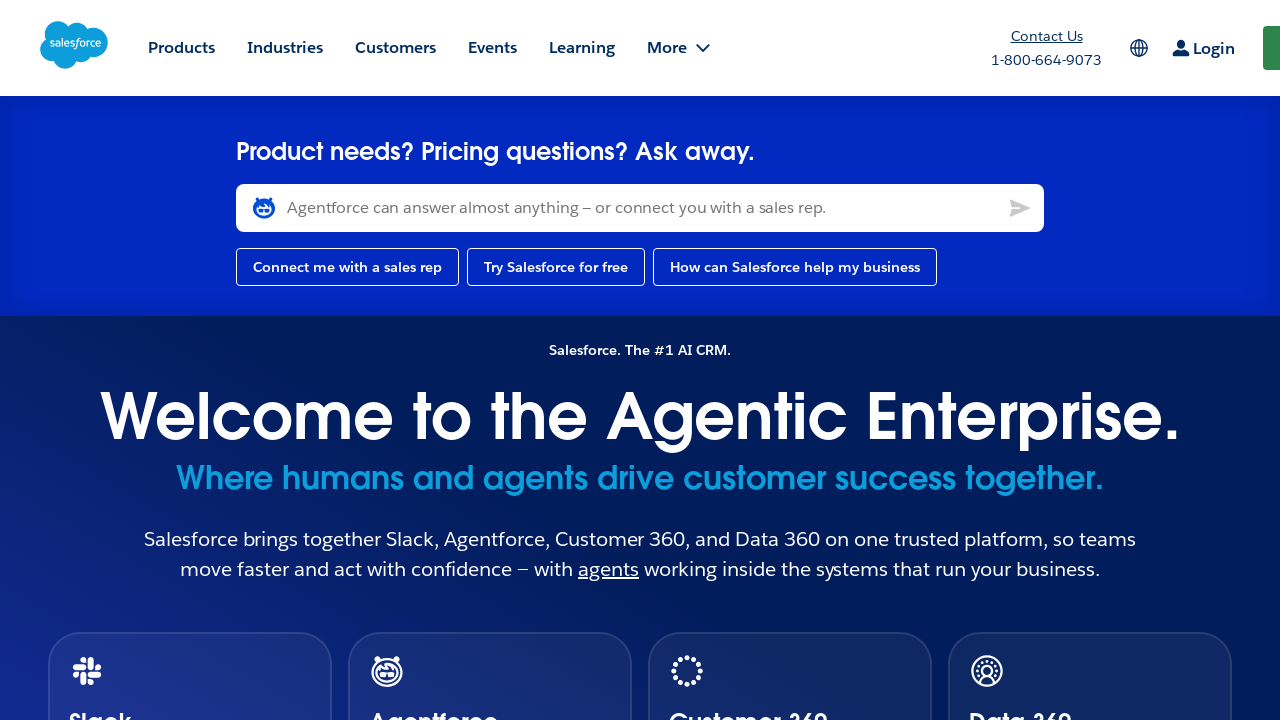

Waited for page to reach networkidle state
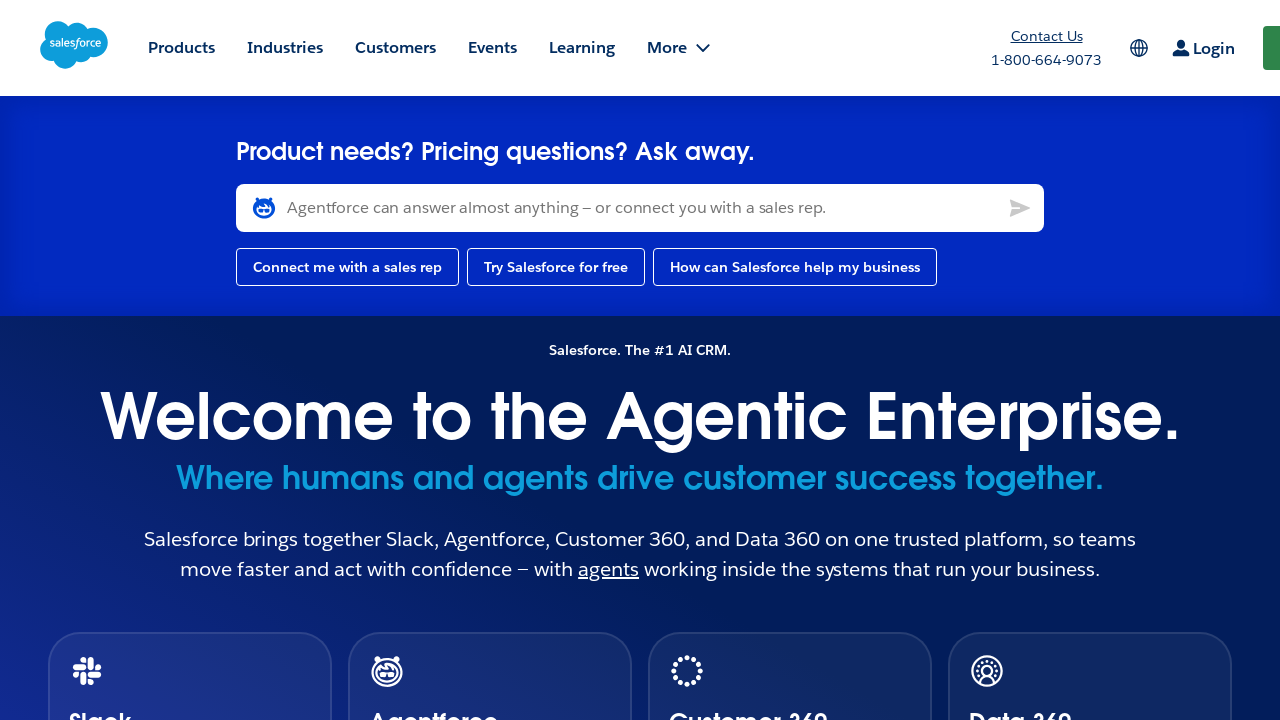

Found and clicked chat button using selector: button:has-text("Help") at (640, 361) on button:has-text("Help") >> nth=0
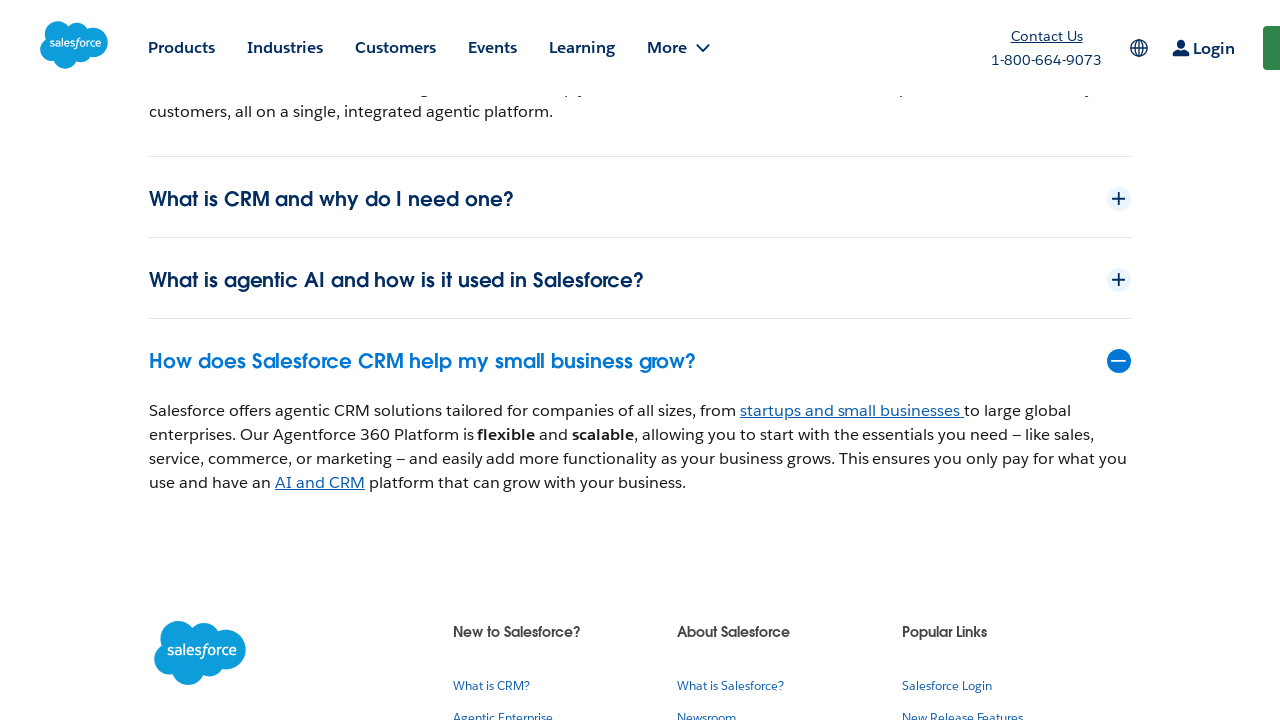

Waited 3 seconds for chat interface to open
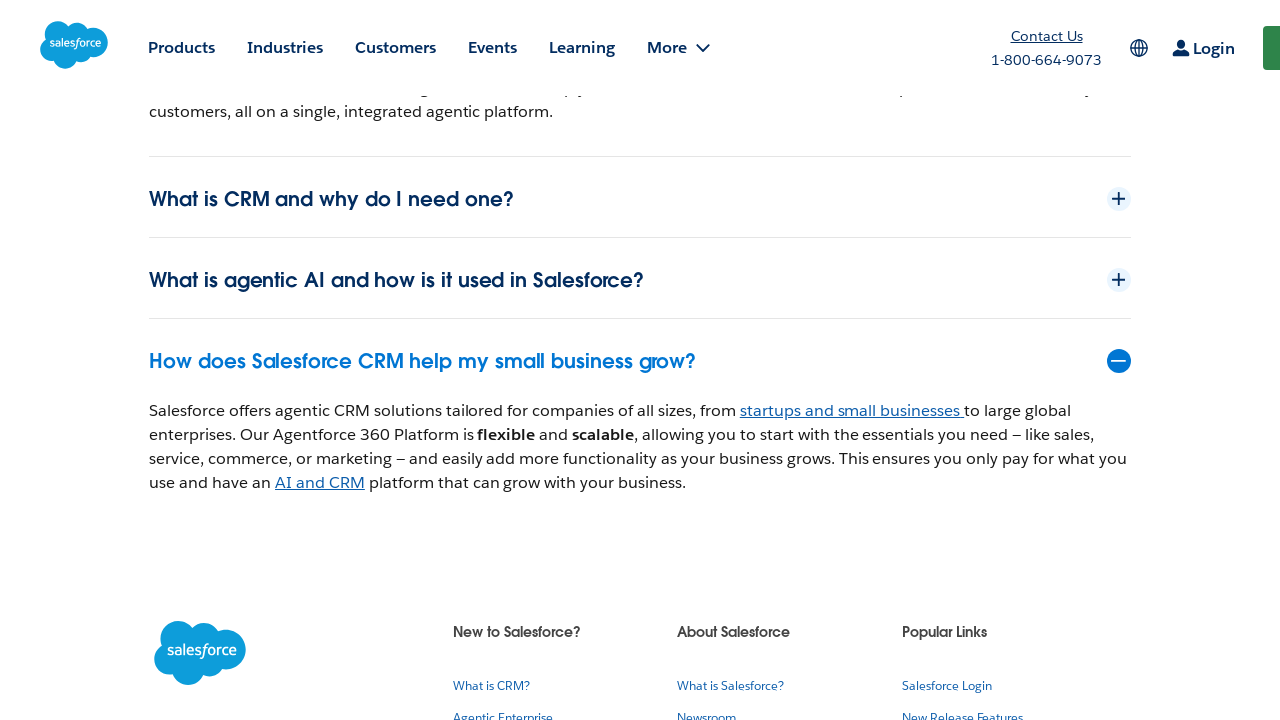

Located chat input field using selector: textarea
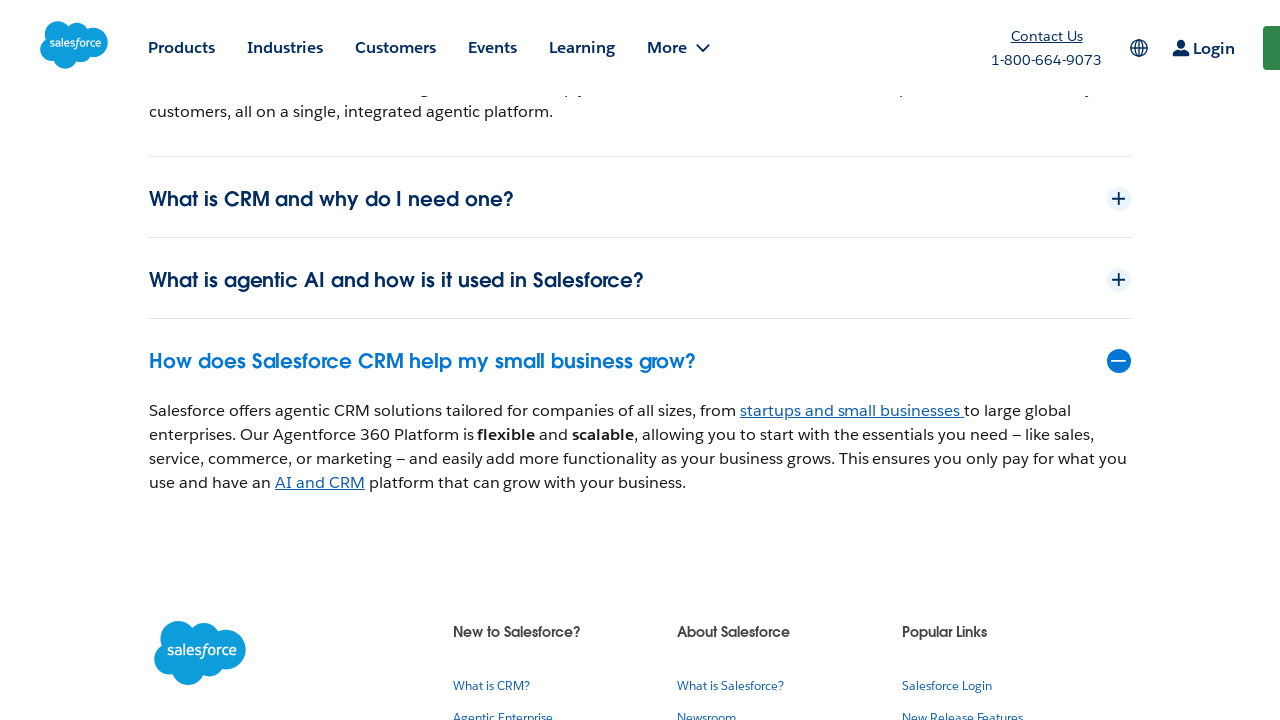

Filled chat input field with test question: 'What is Salesforce?' on textarea >> nth=0
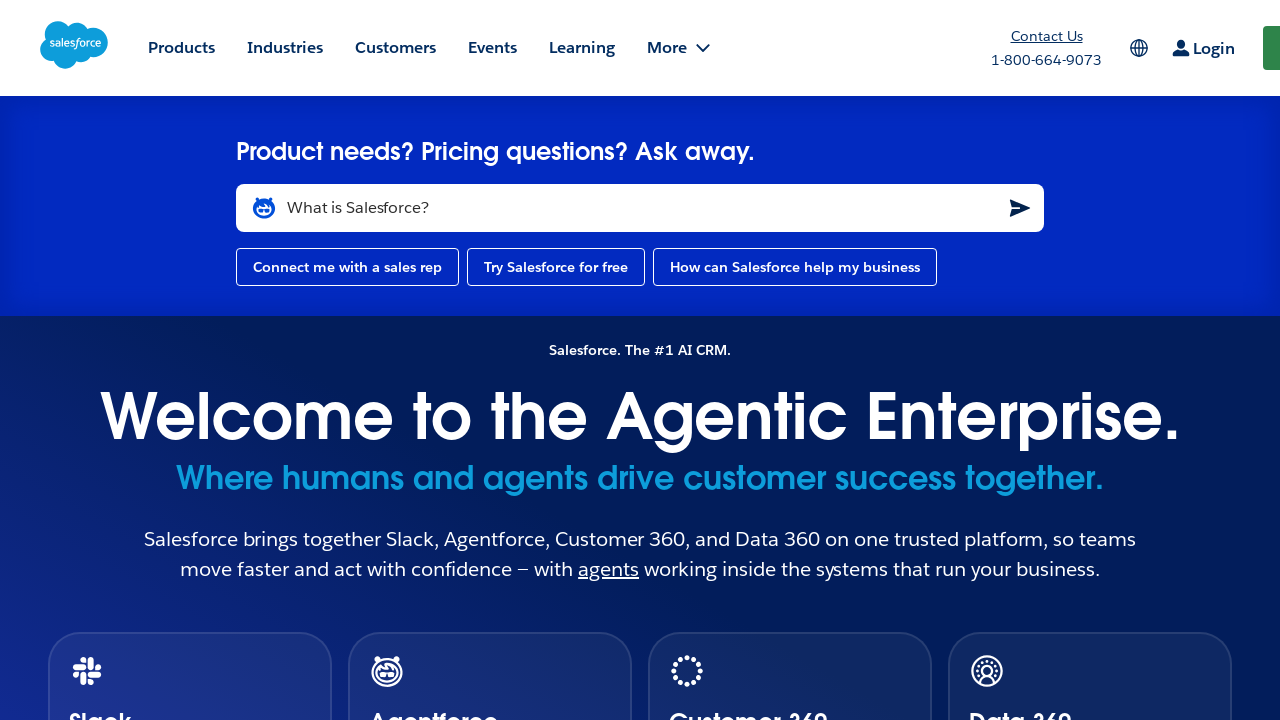

Pressed Enter to submit the test question
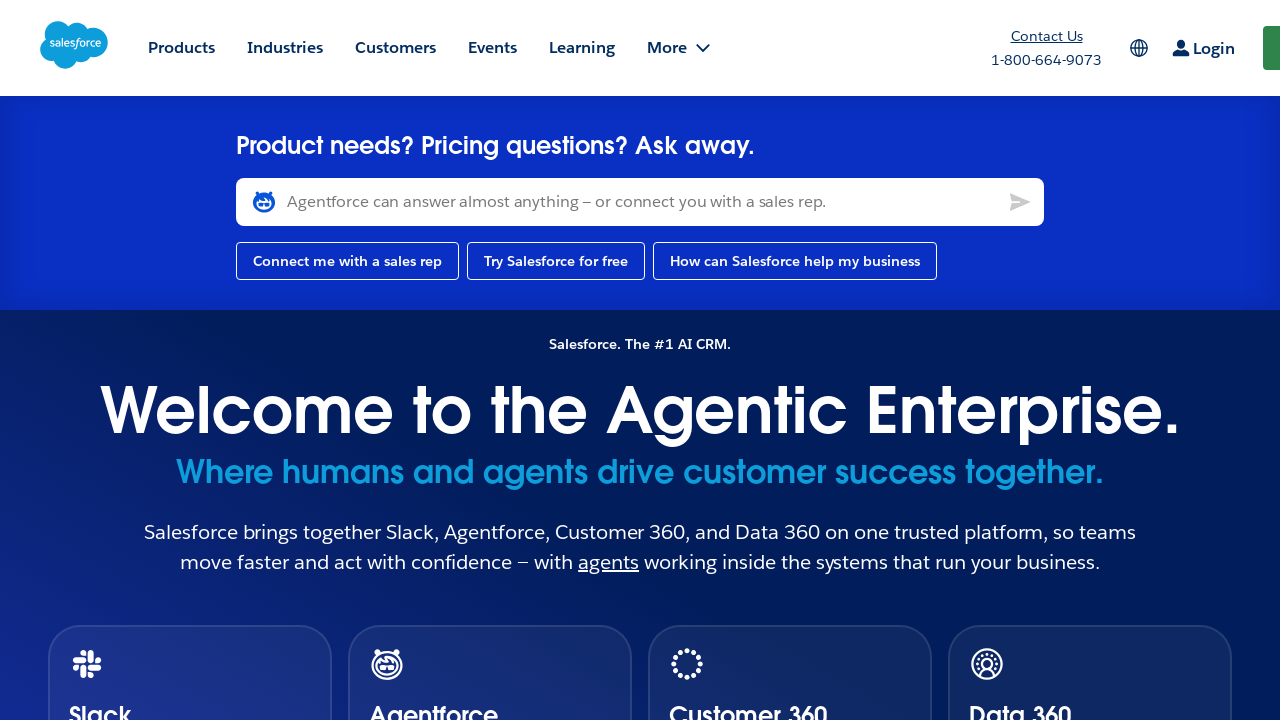

Waited 8 seconds for chat response
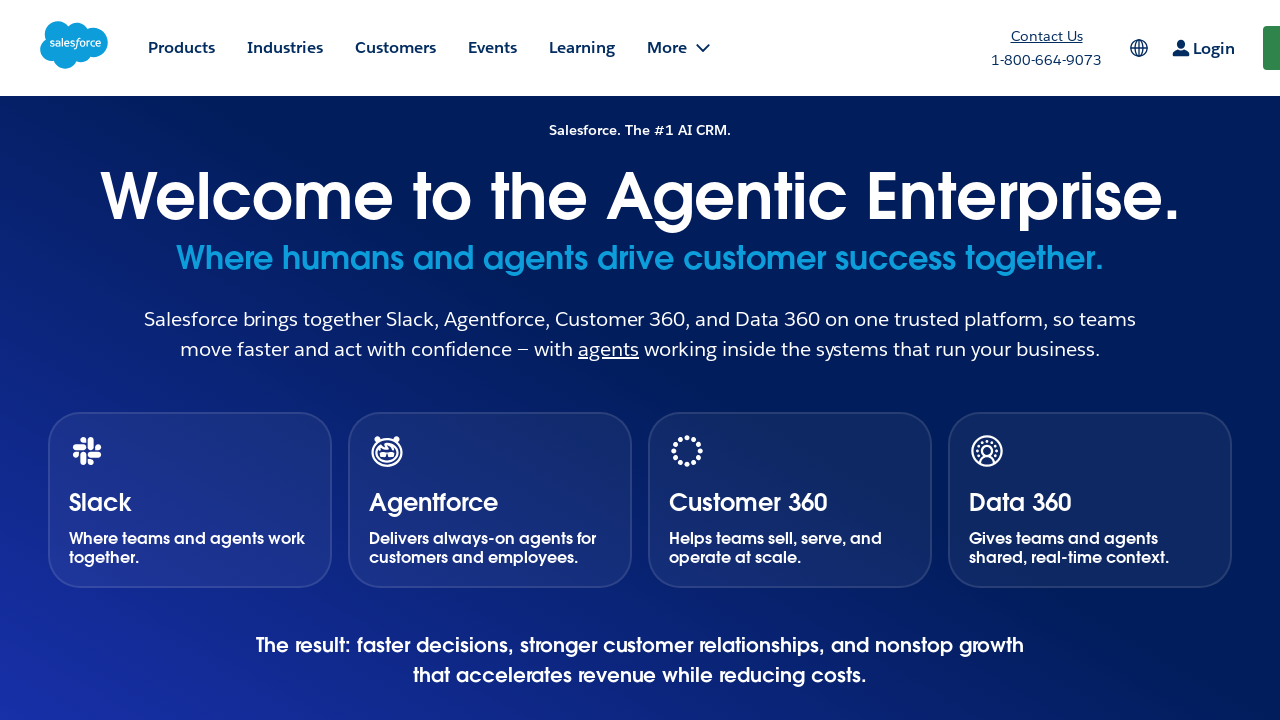

Verified body element is present on page
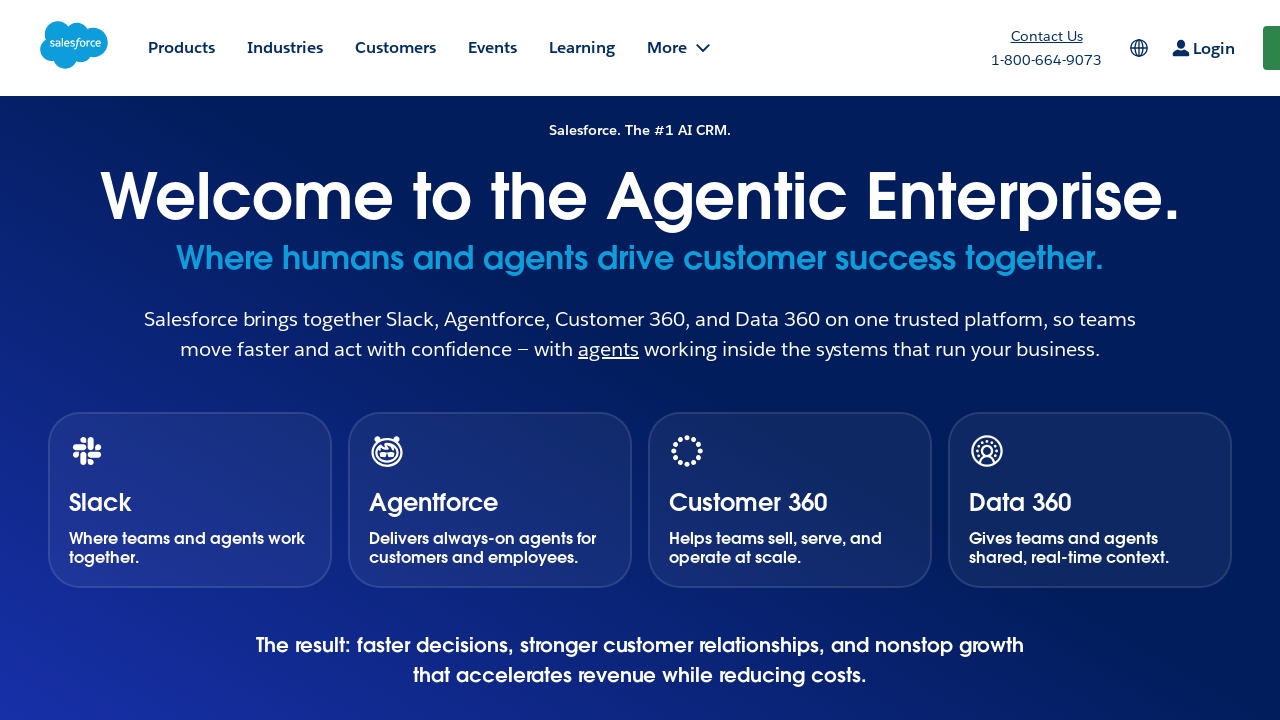

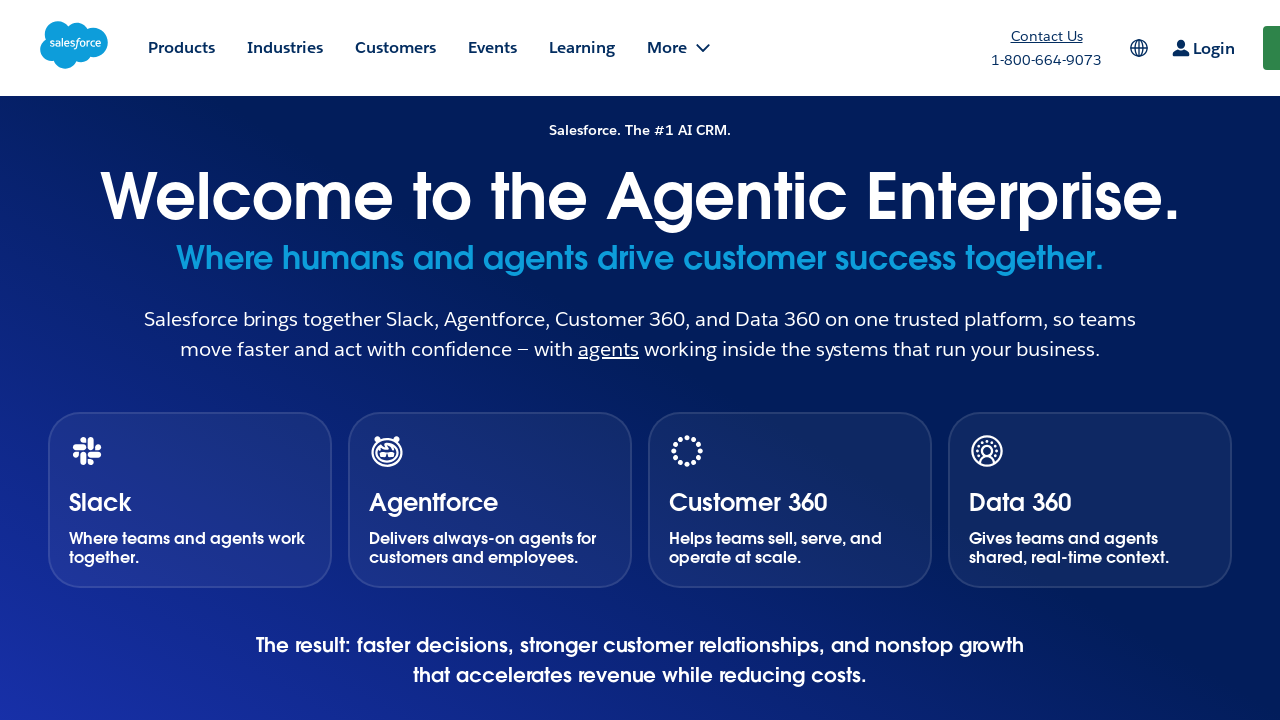